Tests dynamic page loading where the element is hidden initially, clicking Start and waiting for the hidden element to become visible after loading completes.

Starting URL: http://the-internet.herokuapp.com/dynamic_loading/1

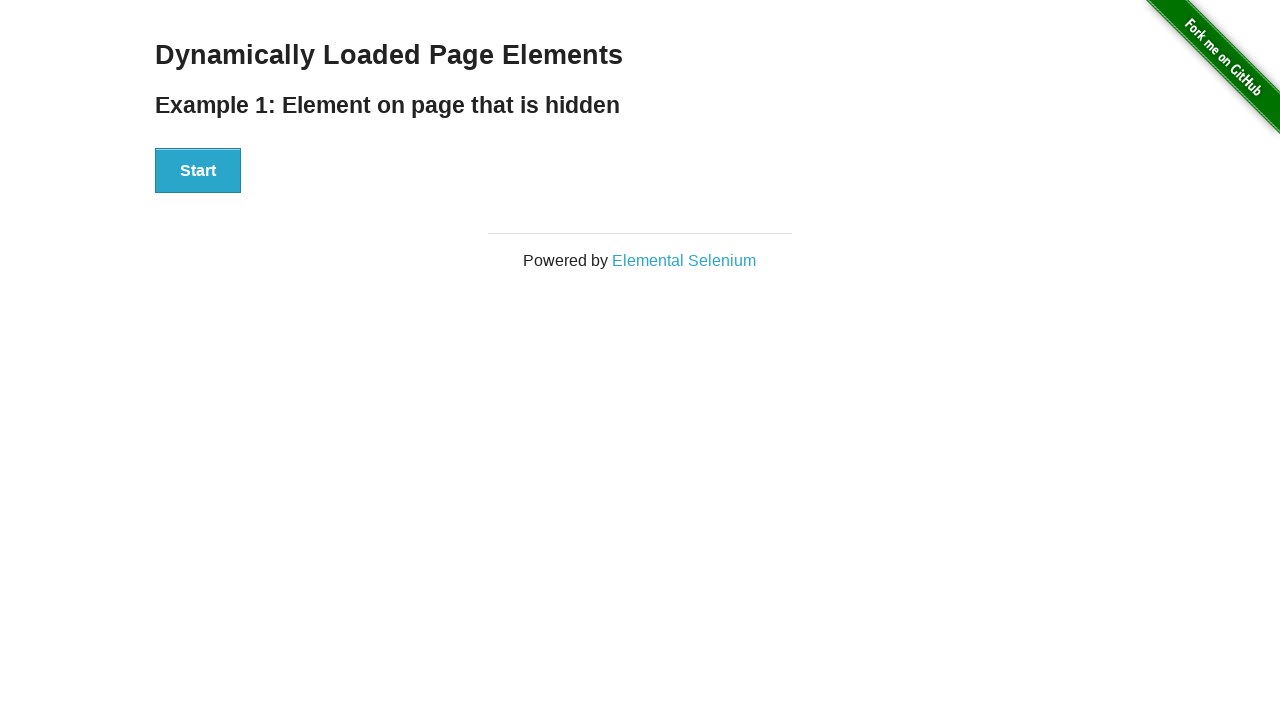

Clicked the Start button to begin dynamic loading at (198, 171) on #start button
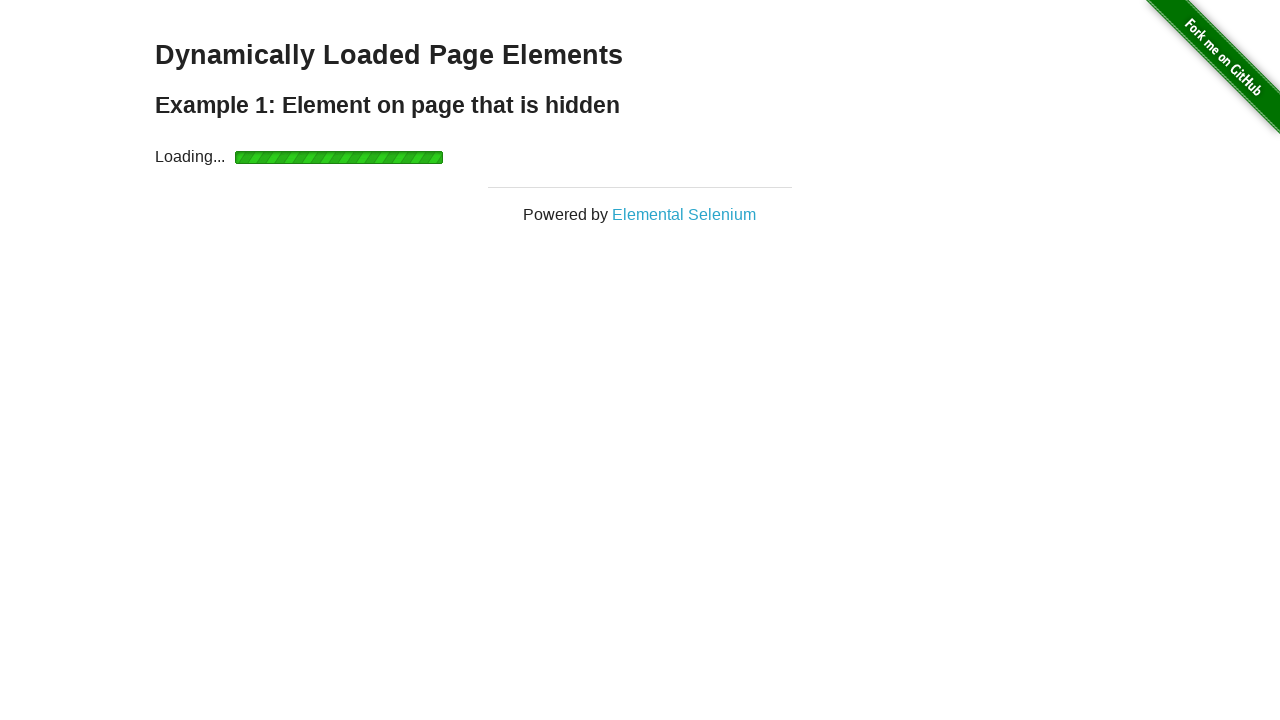

Waited for the finish element to become visible after loading completes
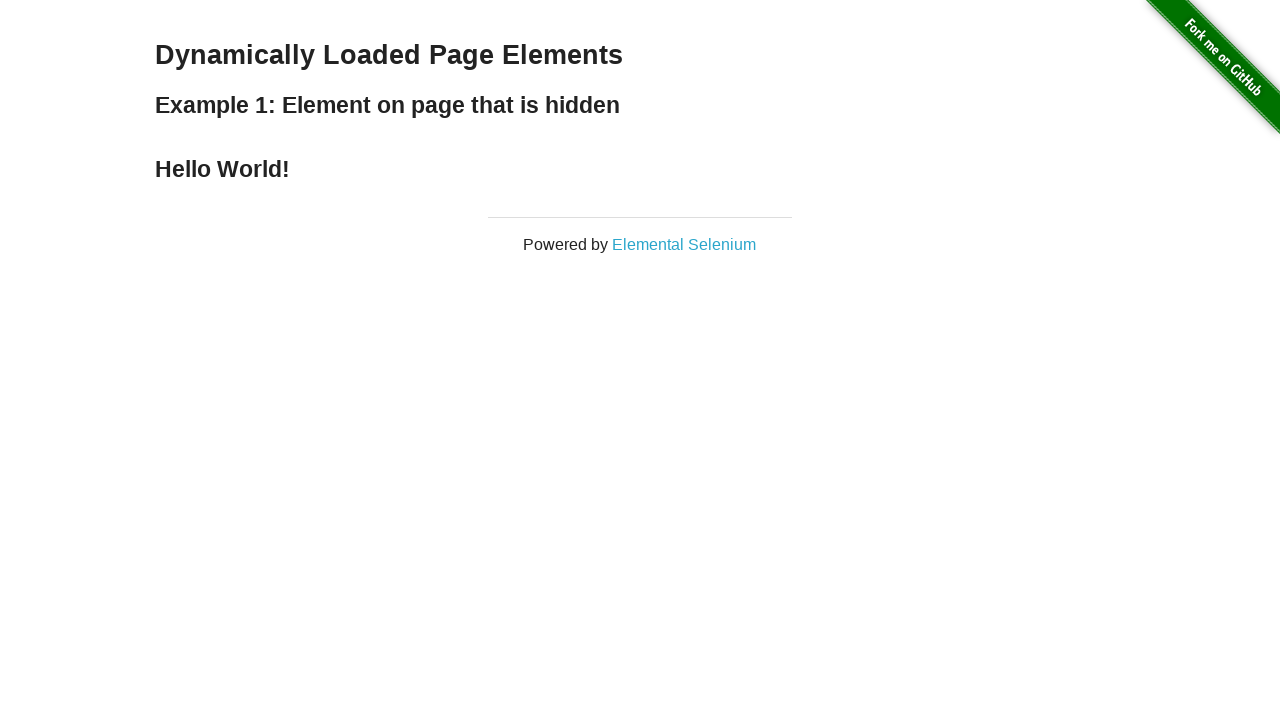

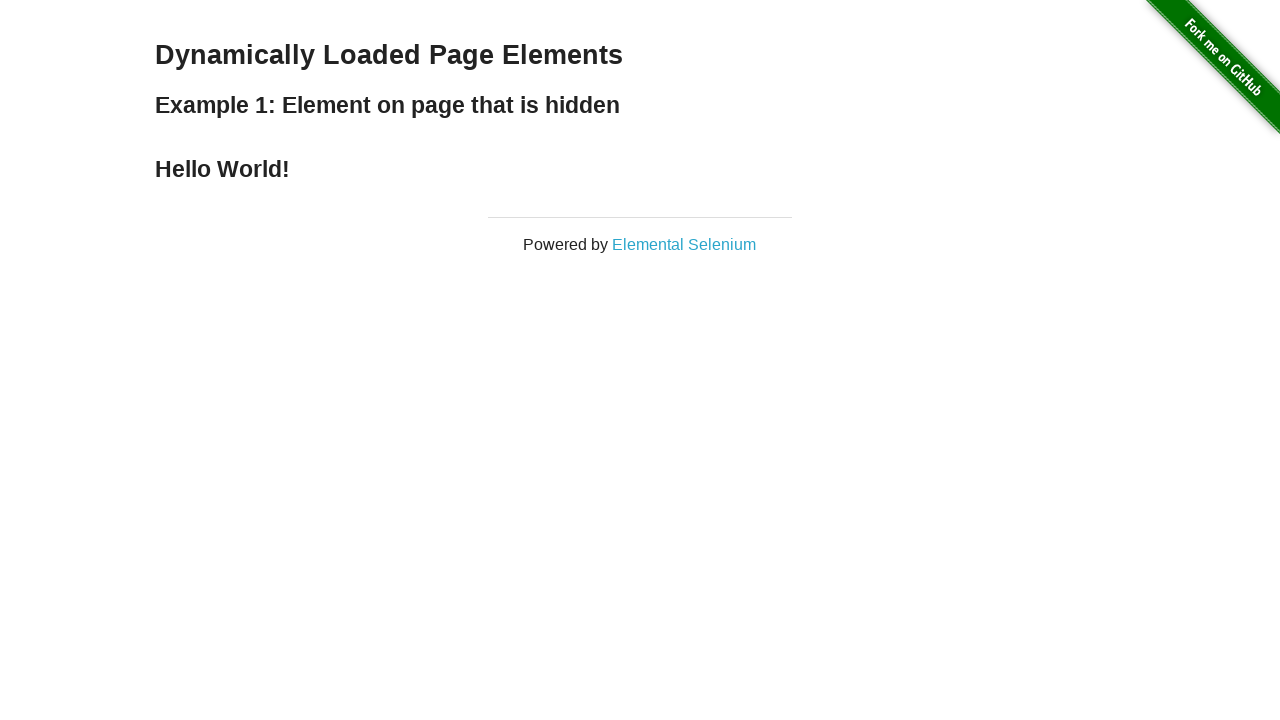